Tests login form submission on OpenCart by filling email and password fields and clicking the login button

Starting URL: https://naveenautomationlabs.com/opencart/index.php?route=account/login

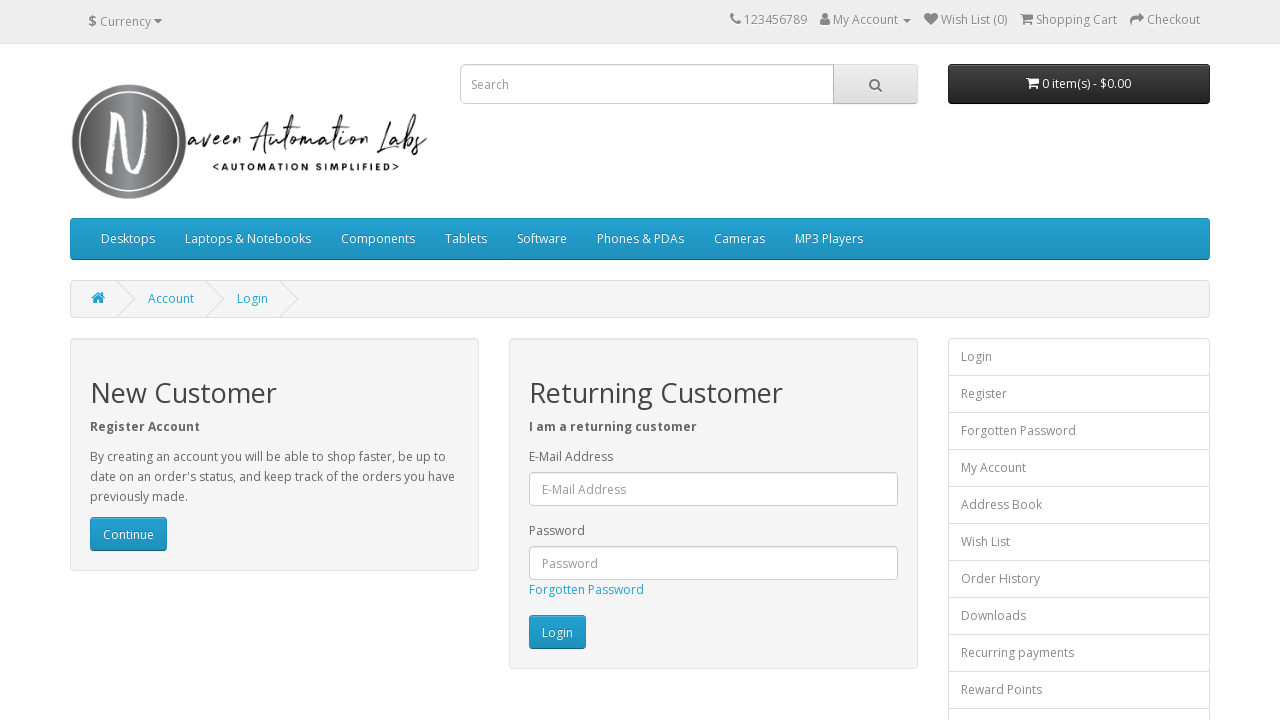

Filled email field with 'saileshkumar@gmail.com' on #input-email
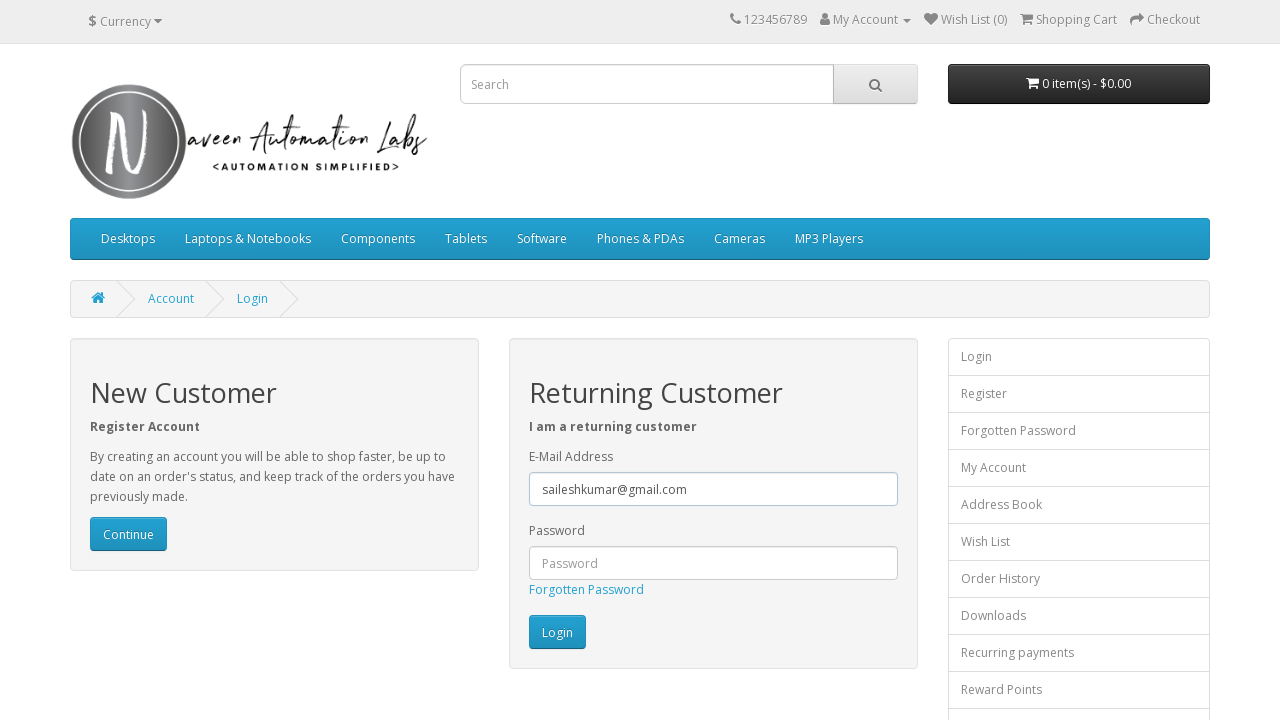

Filled password field with 'saileshkumar@123' on #input-password
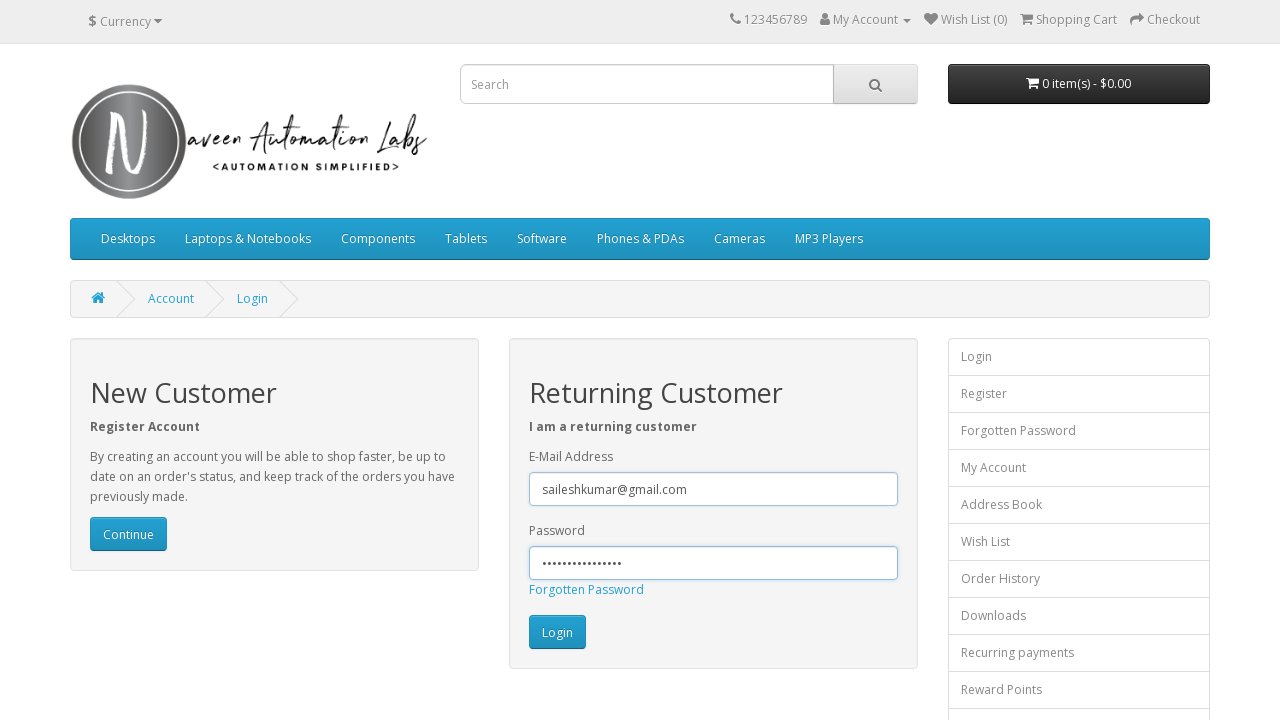

Clicked Login button to submit the form at (557, 632) on input[value='Login']
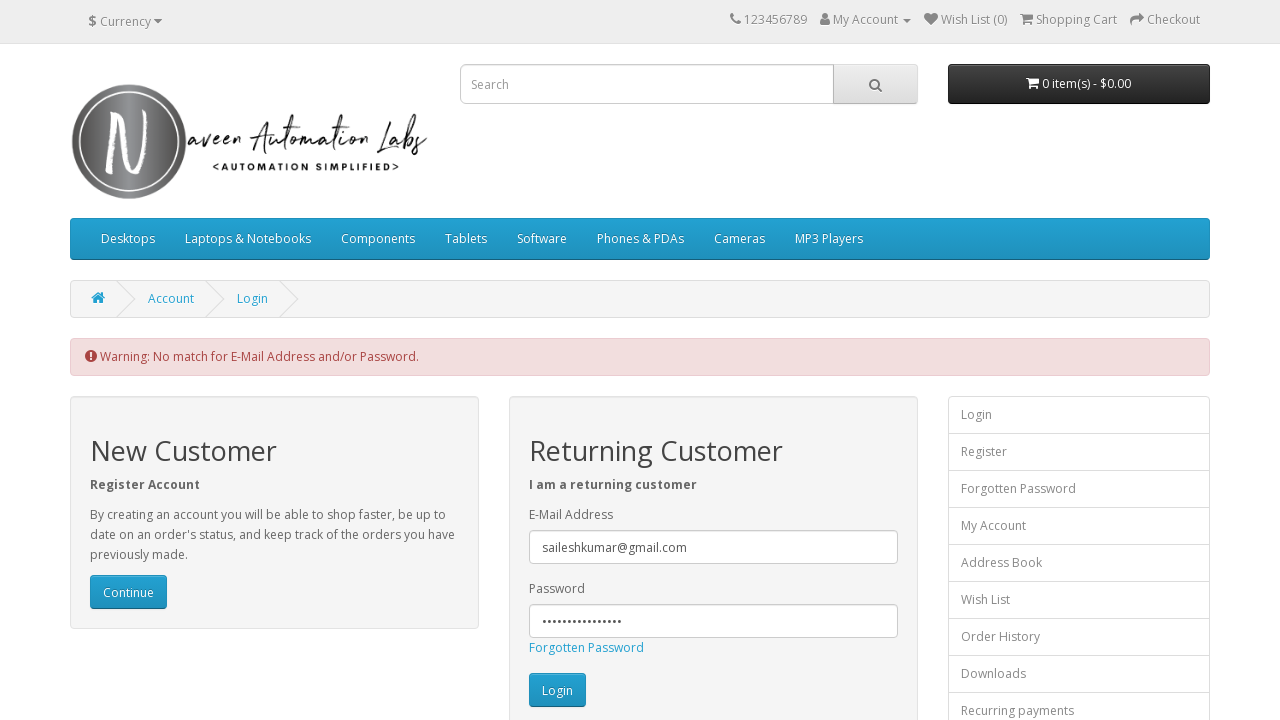

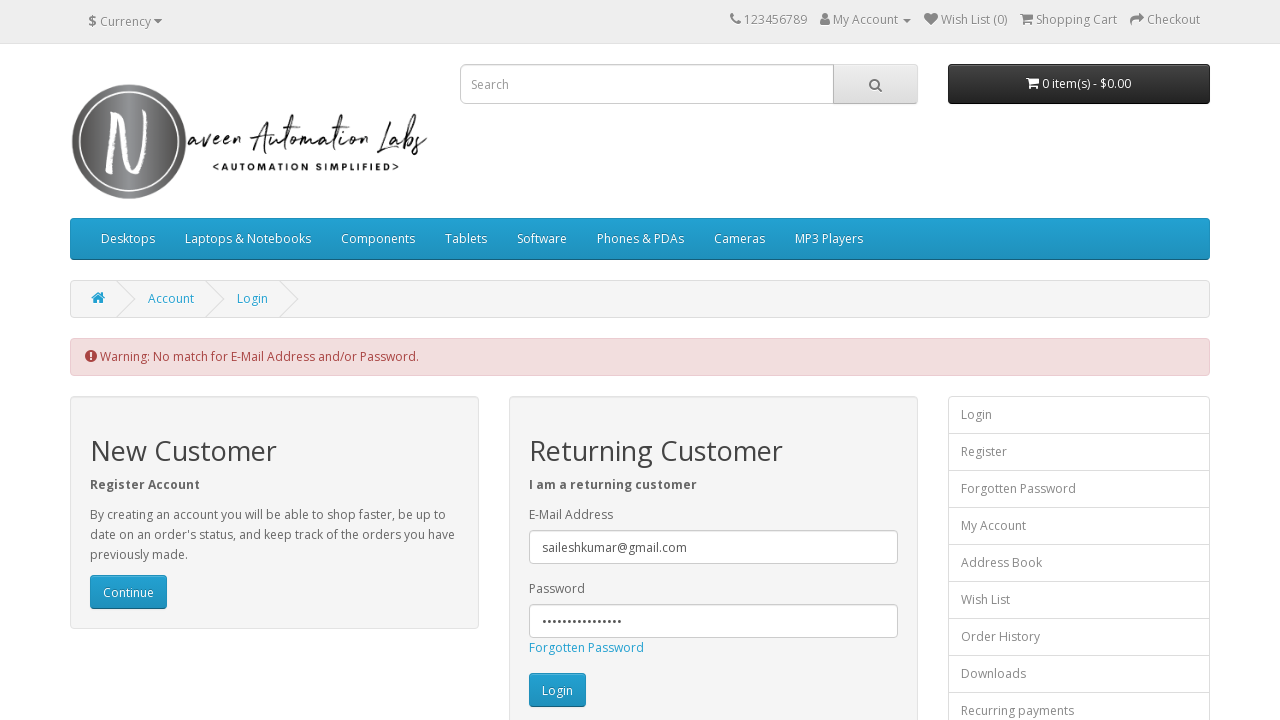